Tests table display and form submission with username and password fields

Starting URL: https://omayo.blogspot.in/

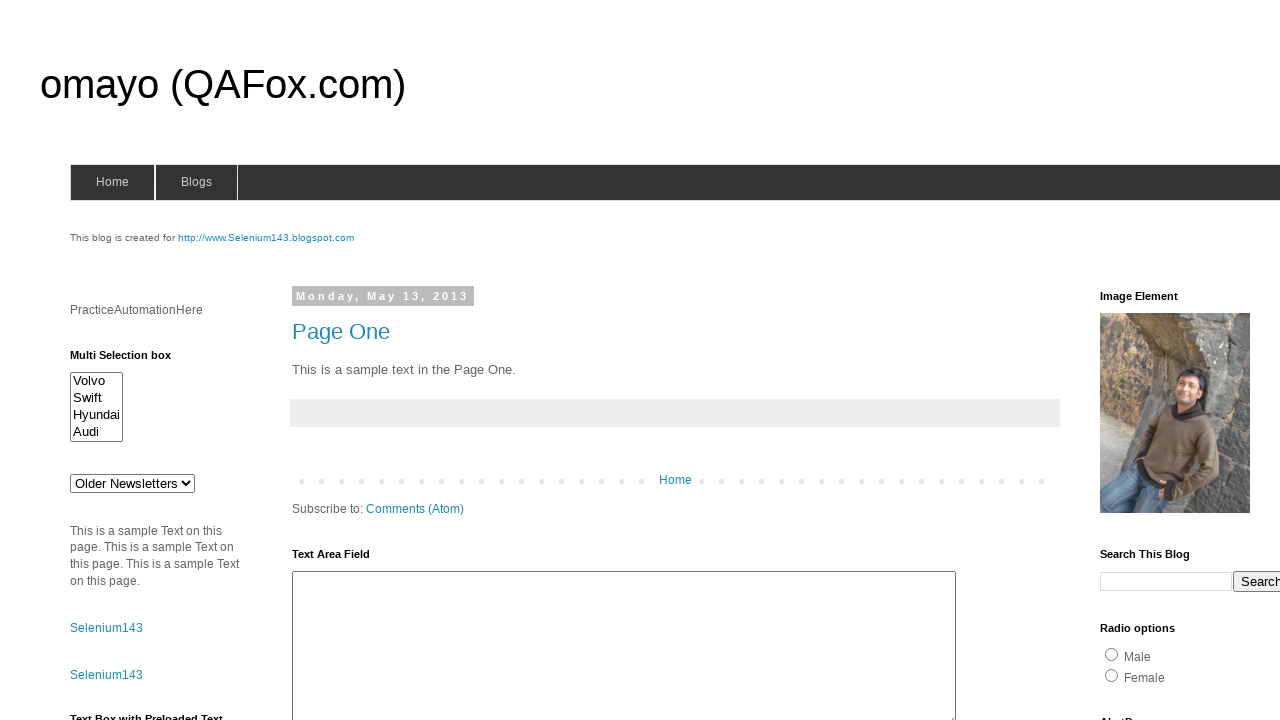

Filled username field with 'Muhammad Idrees' on // form[contains(@name,'form')]//child::input[contains(@type,'text')]
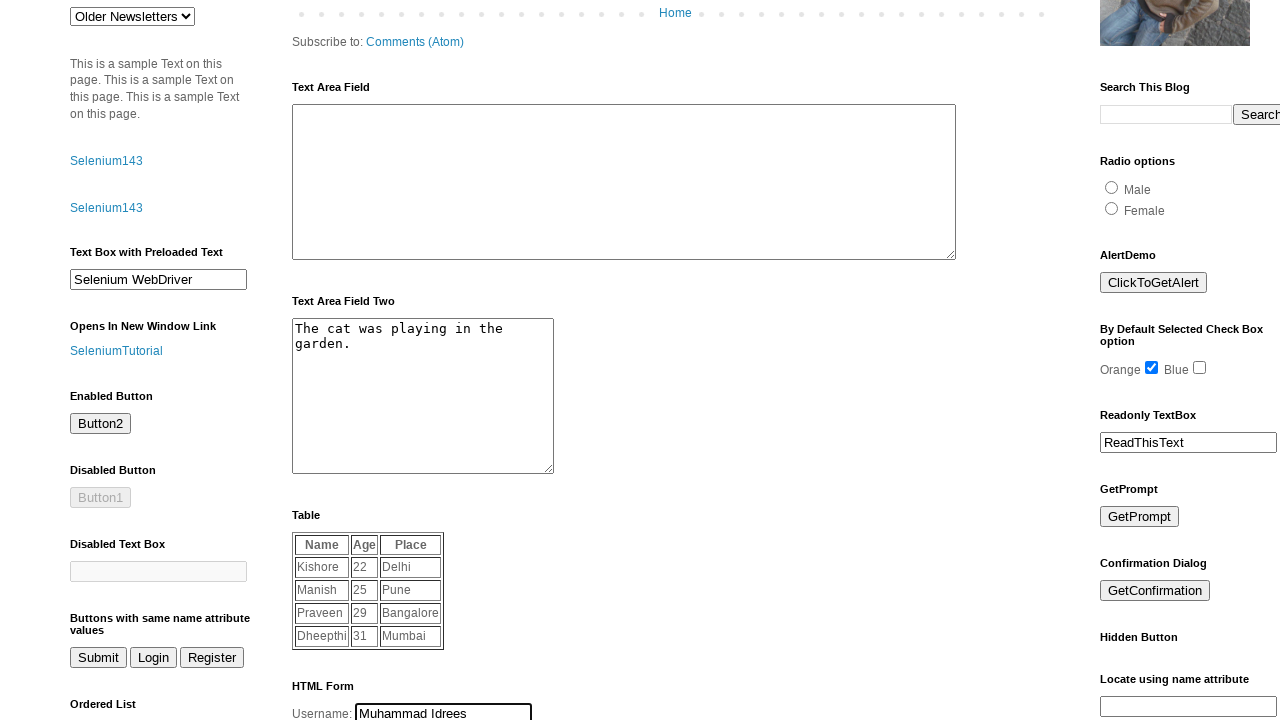

Filled password field with '8932' on // form[contains(@name,'form')]//child::input[contains(@type,'password')]
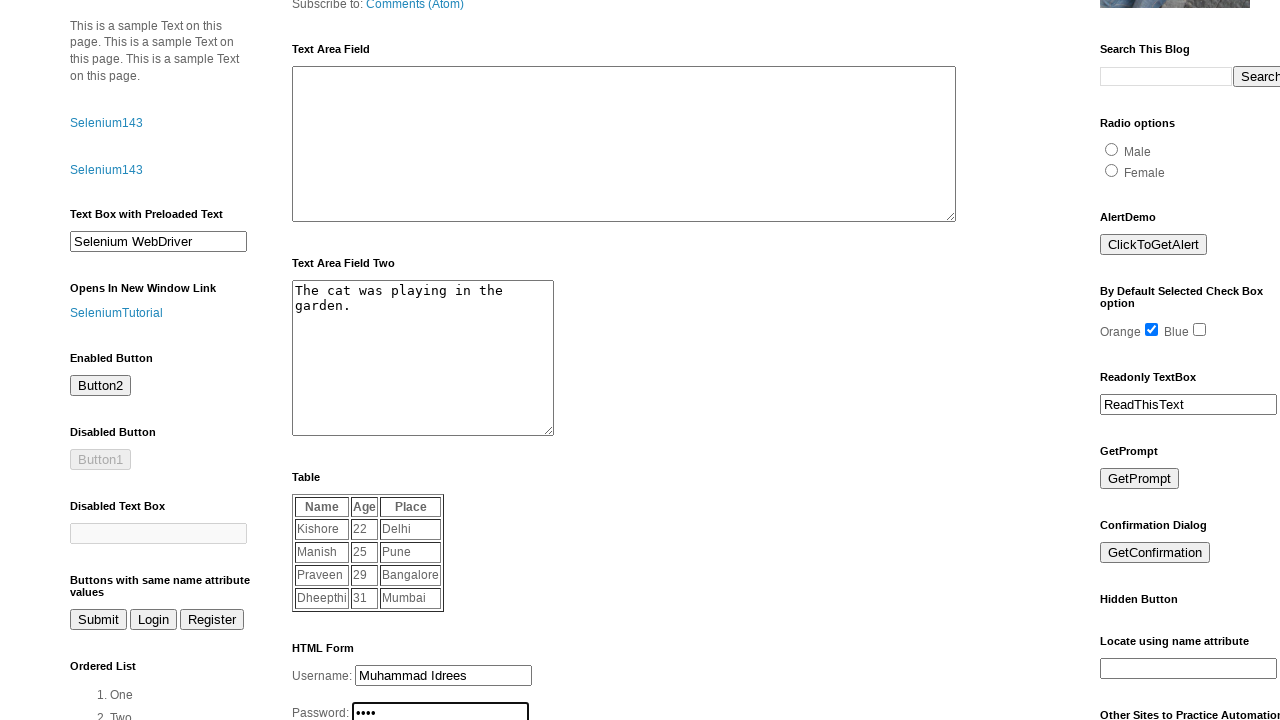

Clicked login button to submit form at (316, 361) on xpath=// form[contains(@name,'form')]//child::button[contains(@type,'button')]
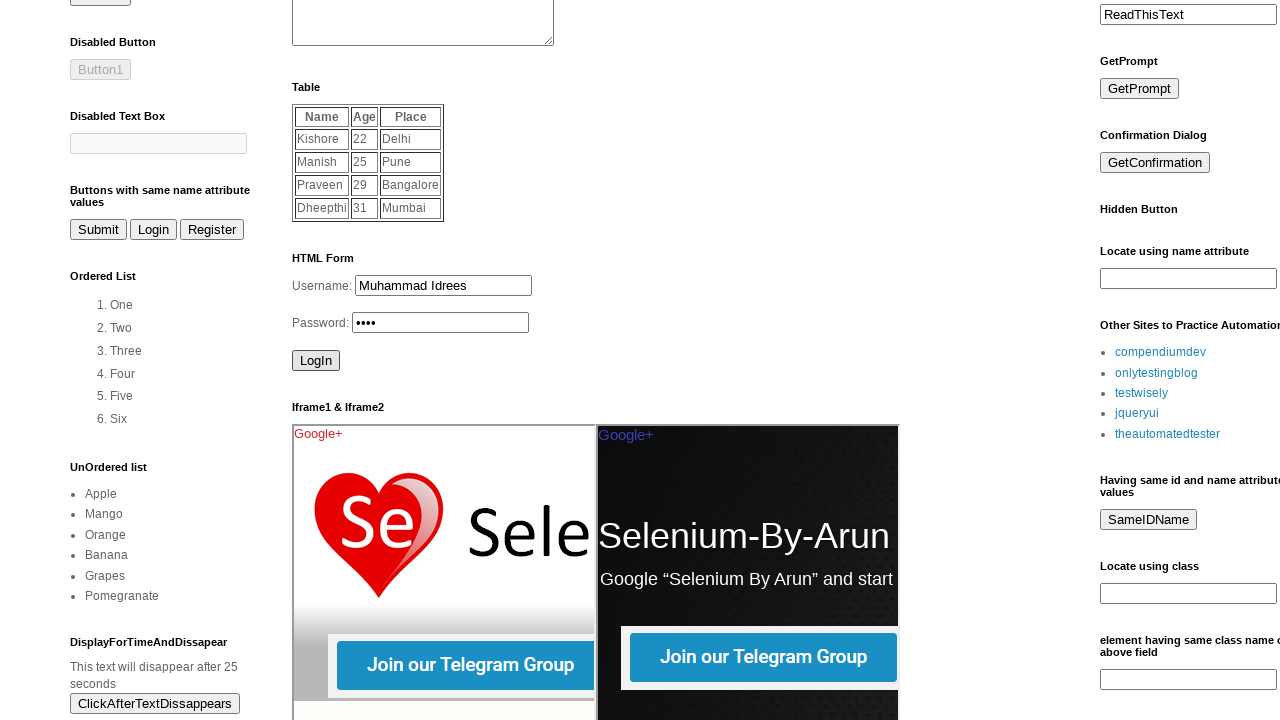

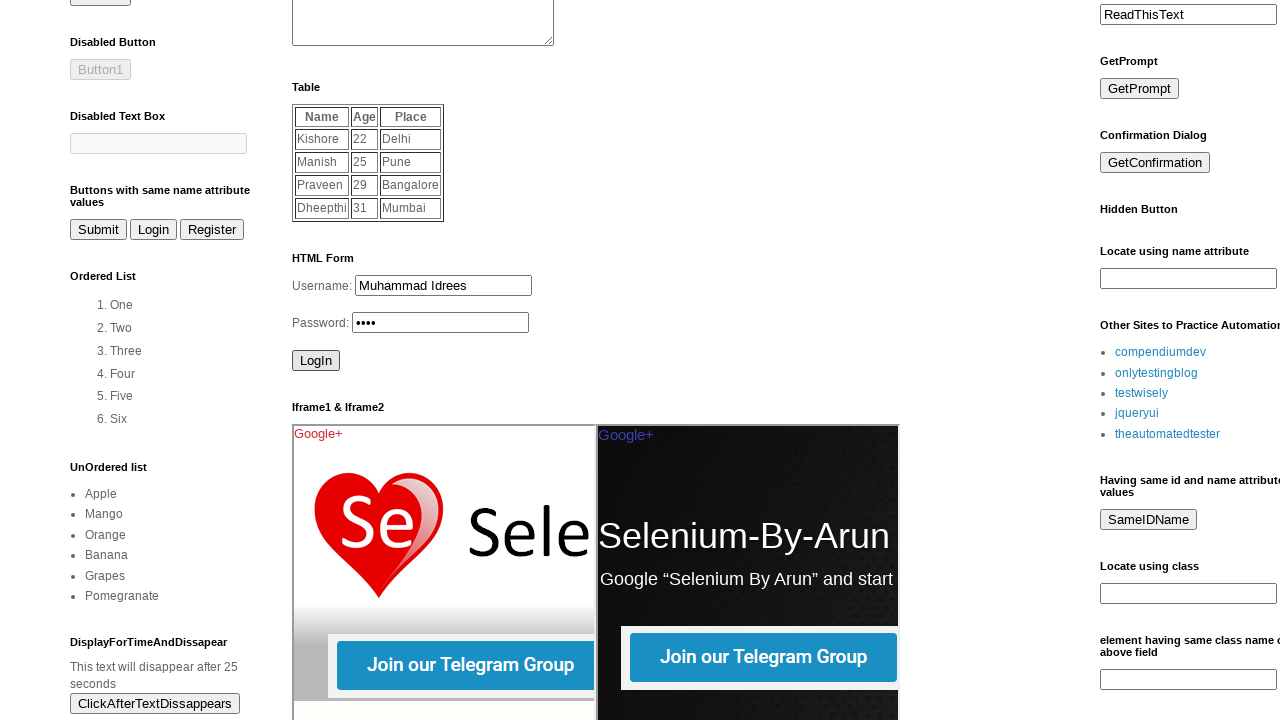